Tests text box form functionality by filling in full name, email, address, and password fields, then submitting the form.

Starting URL: https://www.tutorialspoint.com/selenium/practice/text-box.php

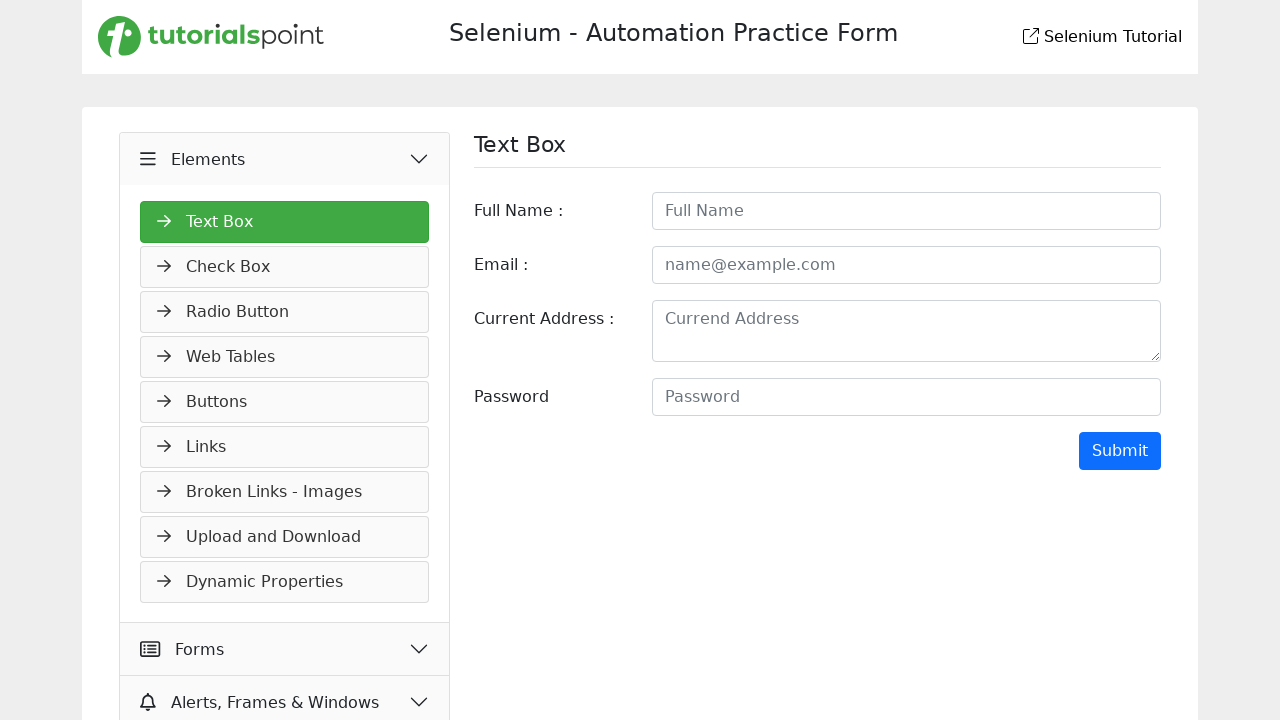

Filled full name field with 'Mr. Akshay Sharma' on //input[@id='fullname']
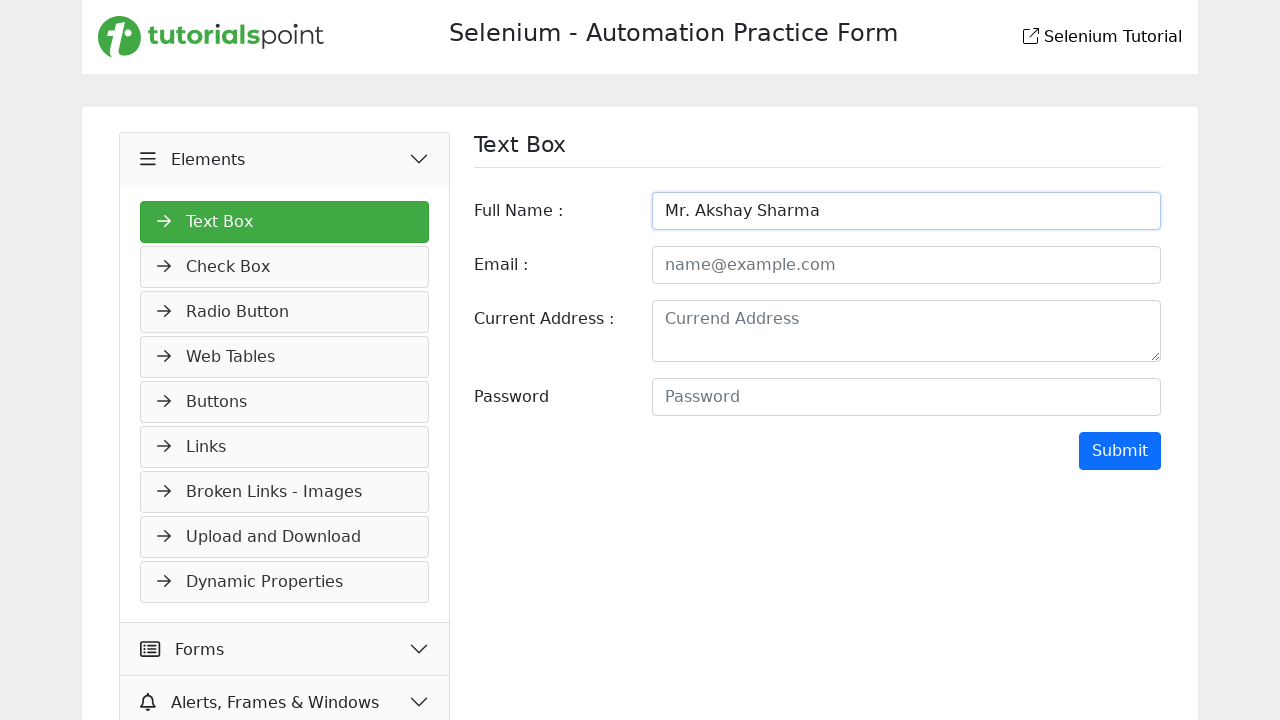

Filled email field with 'AkshaySharma@yopmail.com' on //input[@id='email']
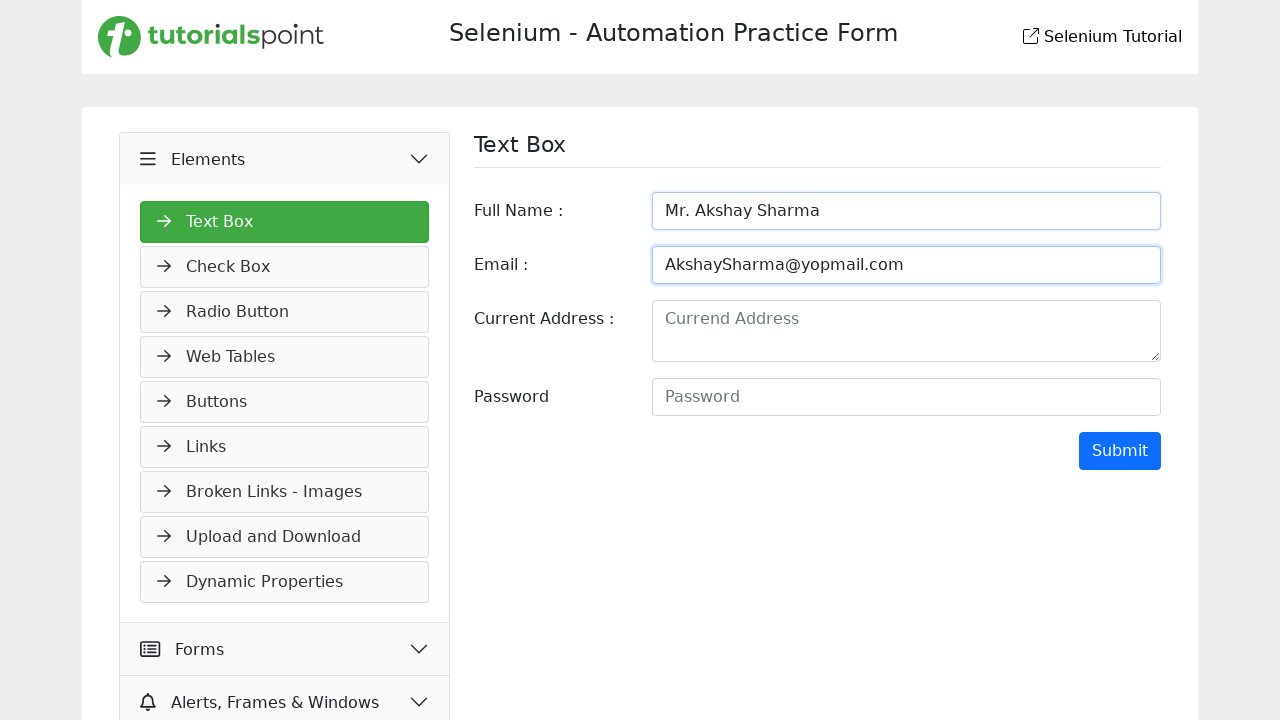

Filled address field with 'D-11/254, Sector-7 Rohini New Delhi' on //textarea[@id='address']
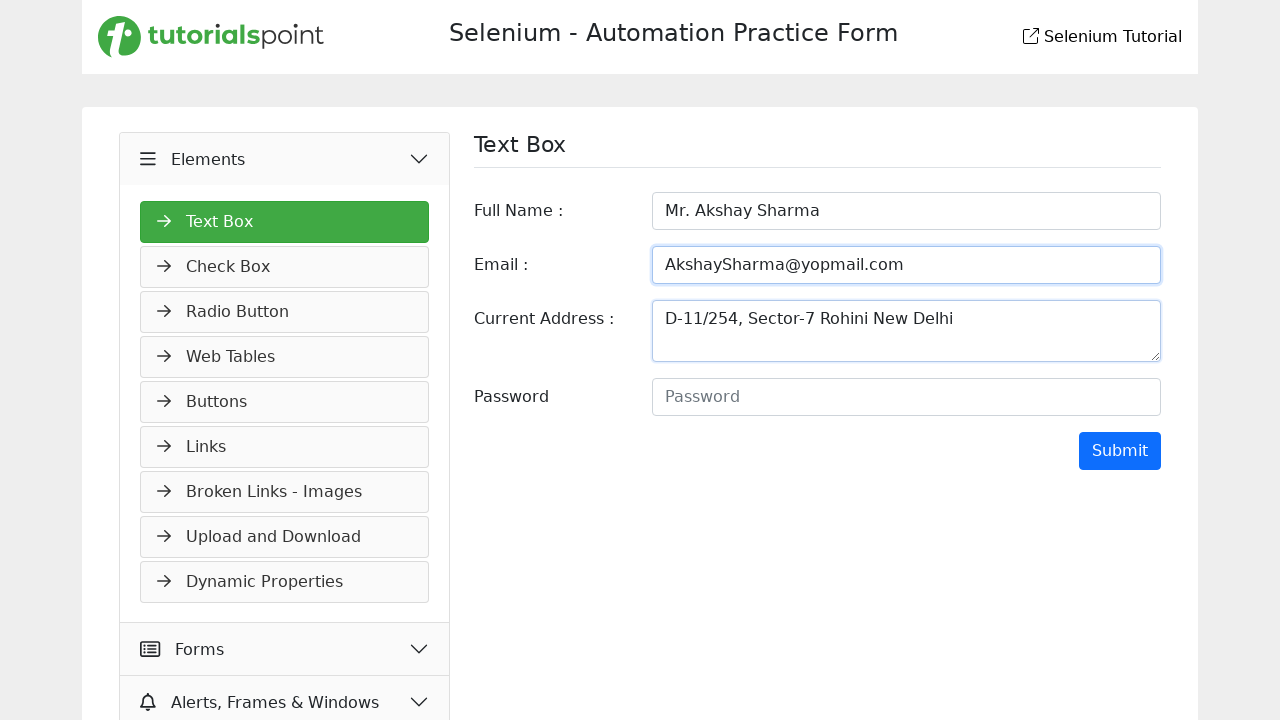

Filled password field with '@12345678' on //input[@id='password']
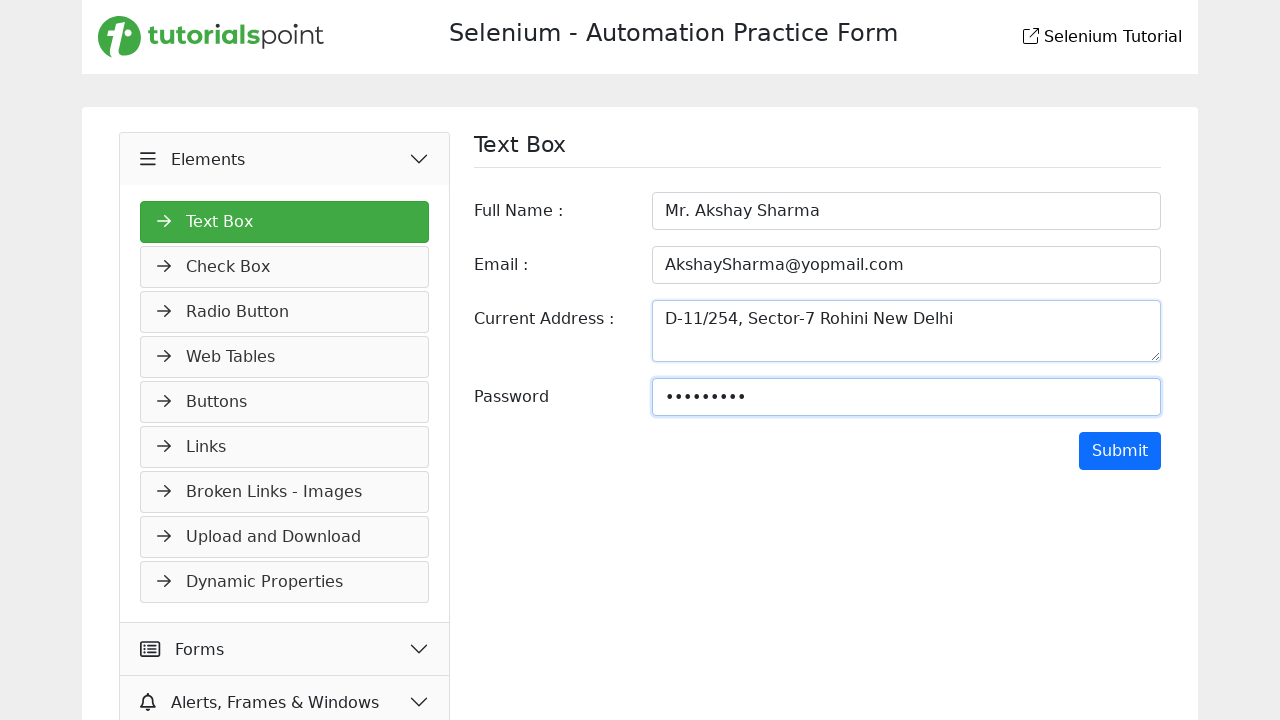

Clicked Submit button to submit the form at (1120, 451) on xpath=//input[@value='Submit']
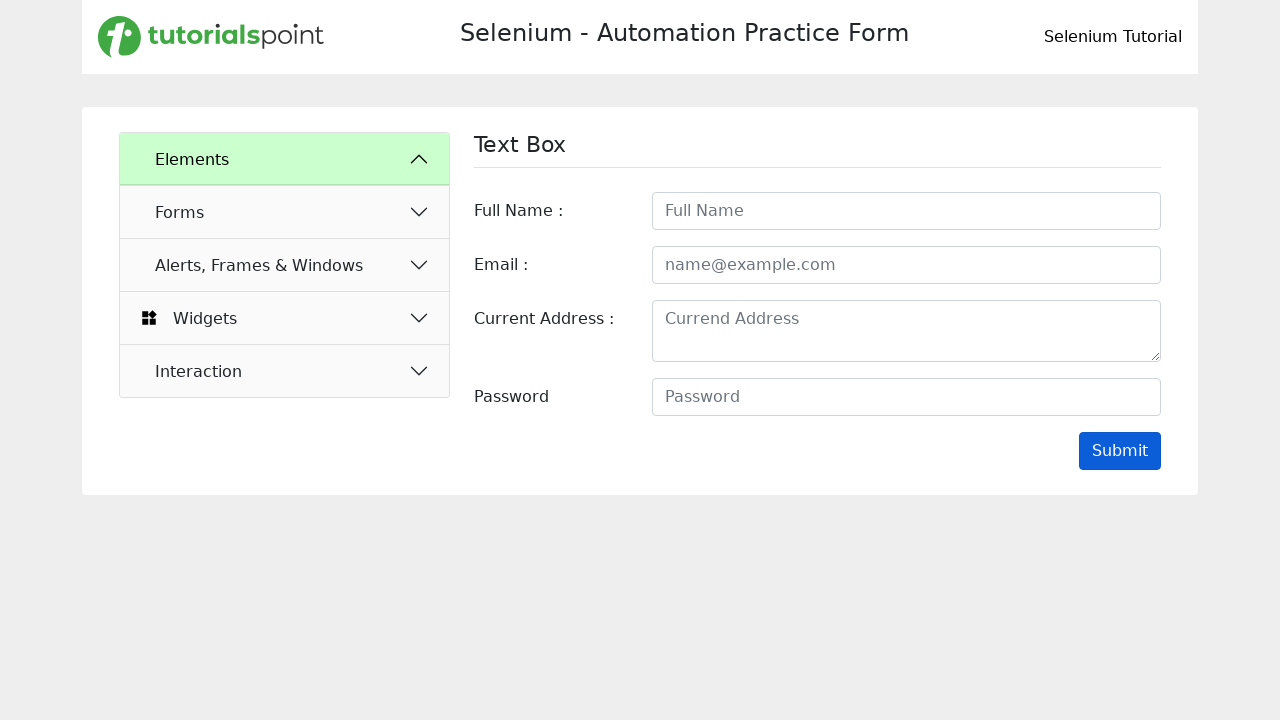

Waited 2000ms for form submission to complete
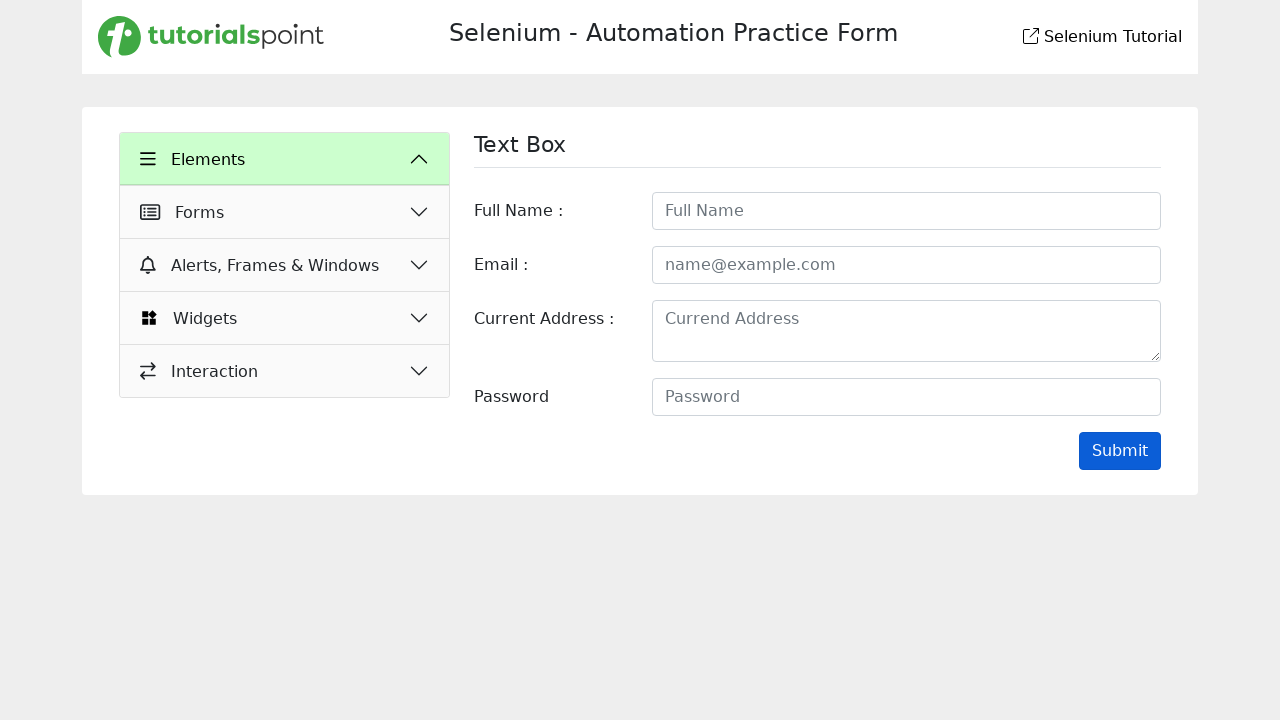

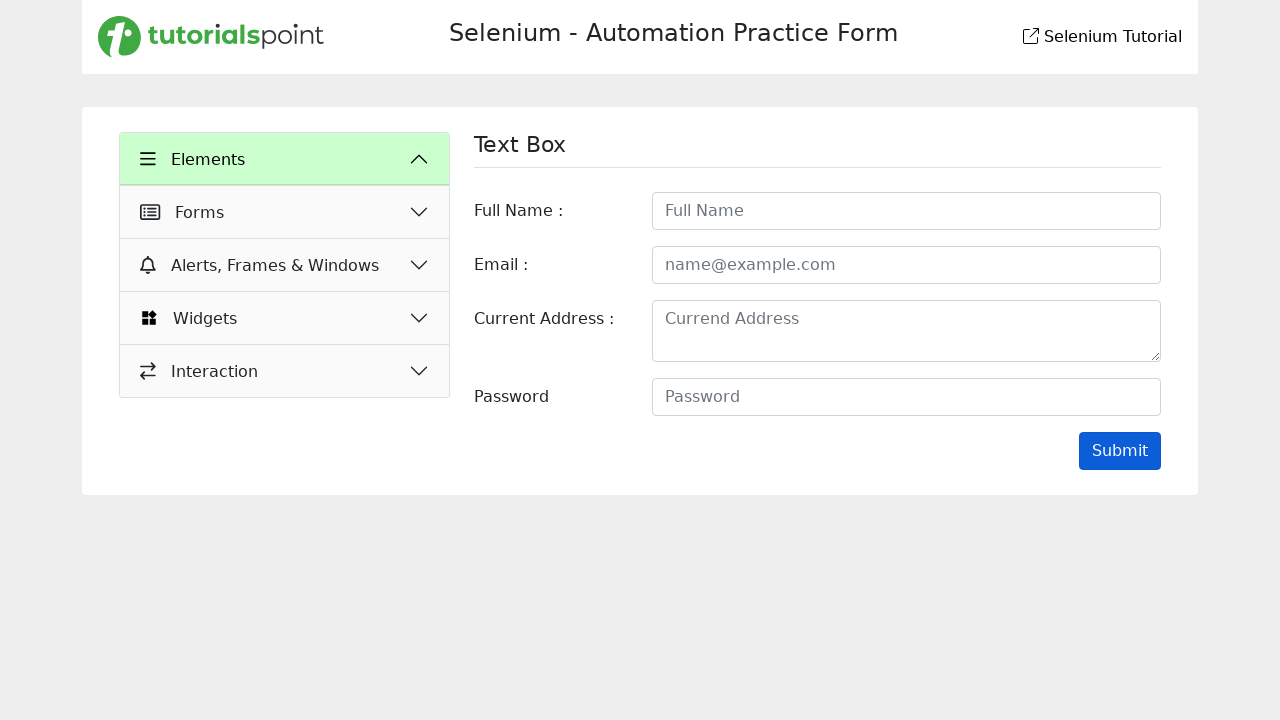